Verifies dropdown elements can be compared by index on Salesforce signup form

Starting URL: https://www.salesforce.com/form/signup/freetrial-elf-v2/?d=cta-li-promo-147

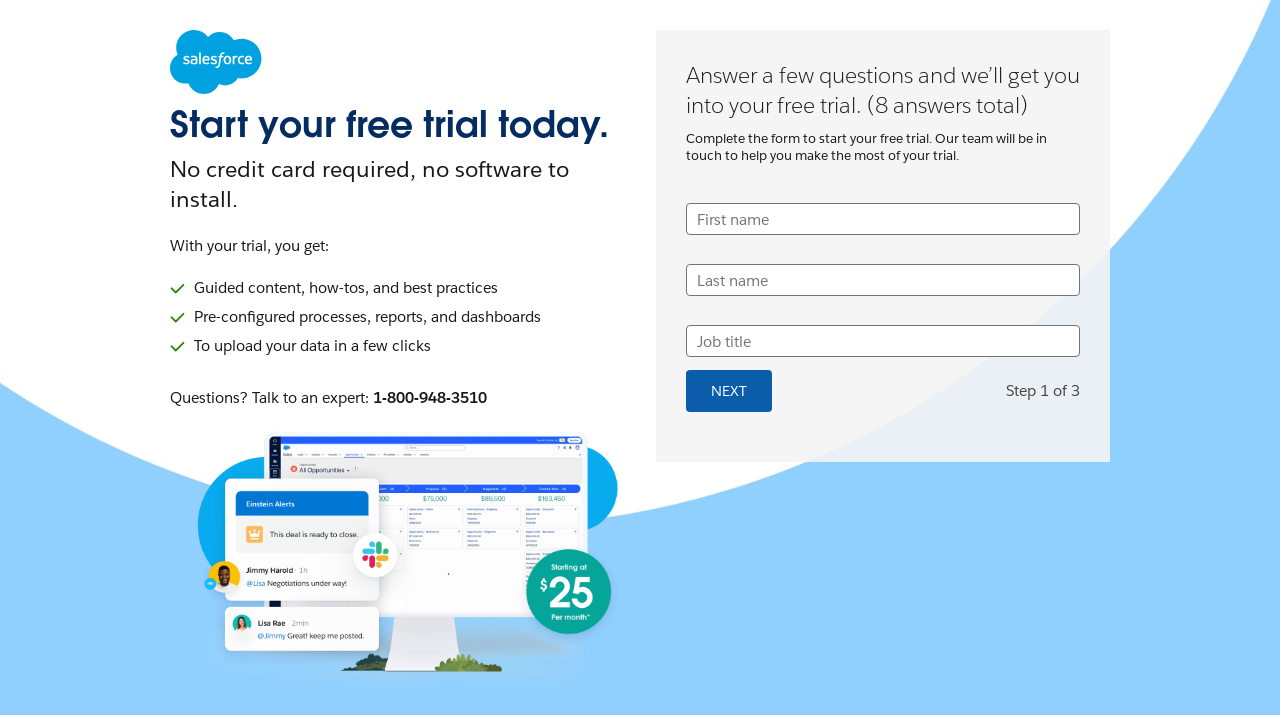

Navigated to Salesforce signup form
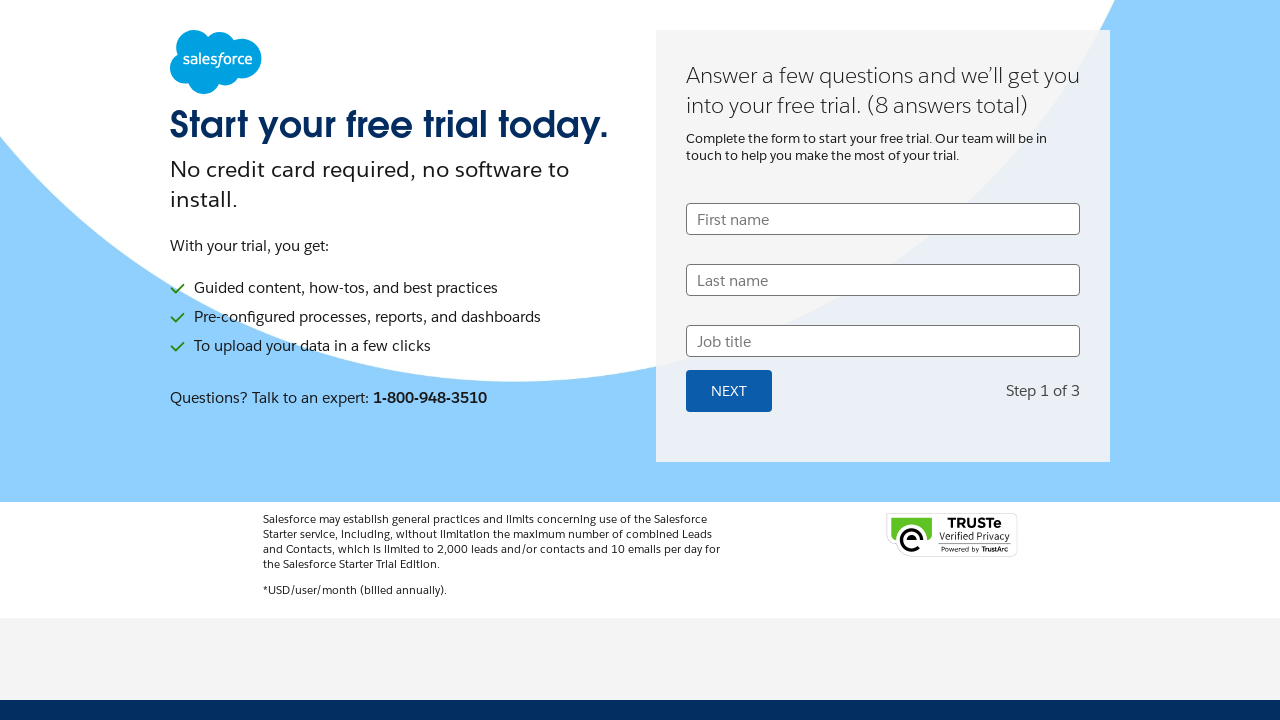

Located country dropdown element
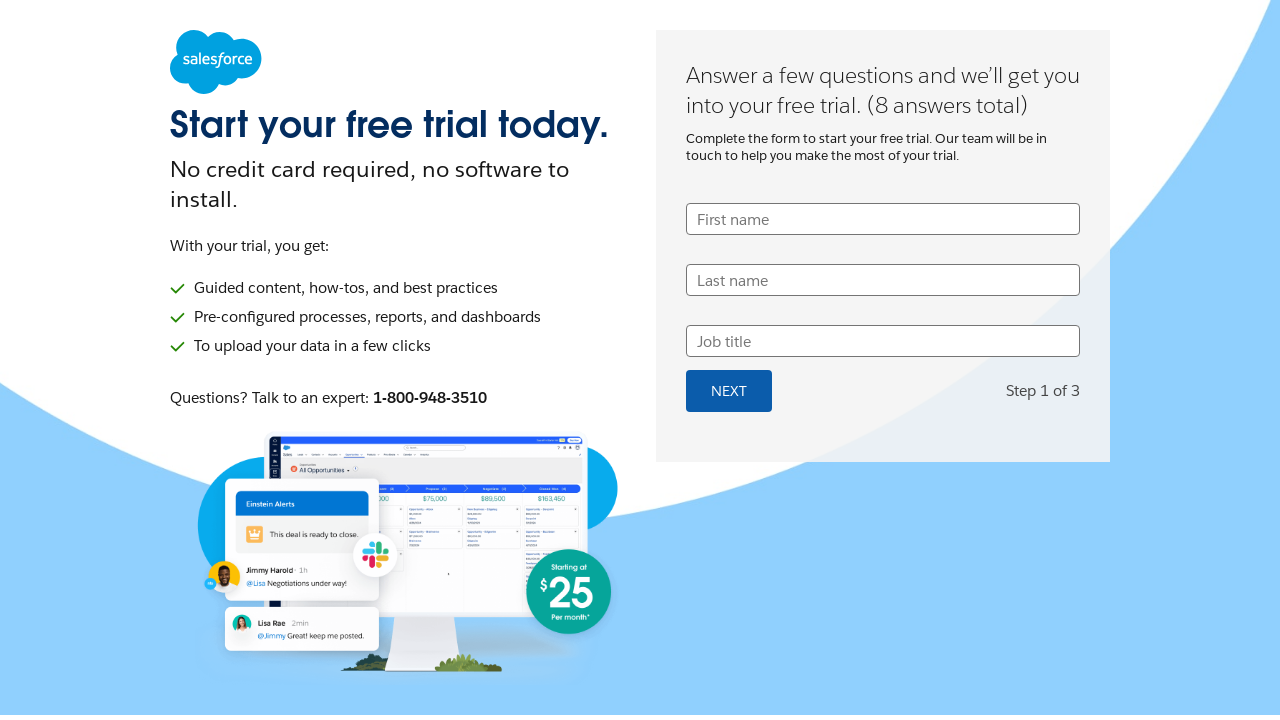

Retrieved all country dropdown options
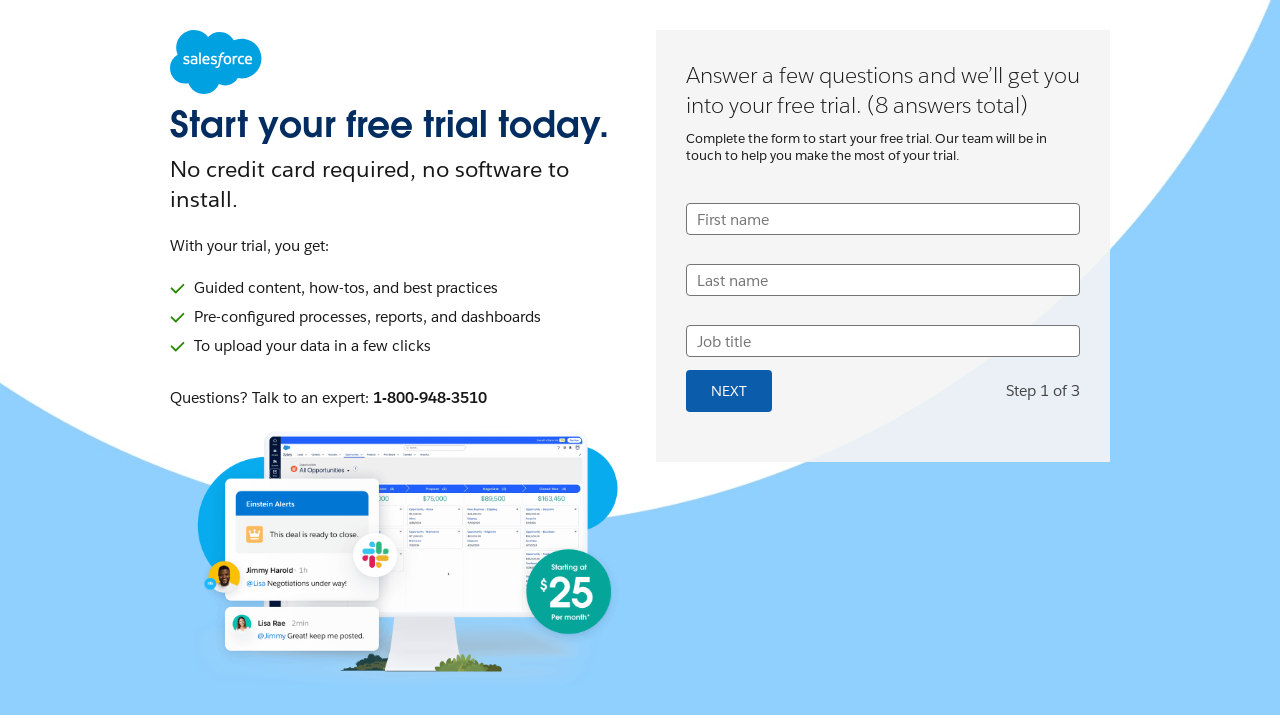

Retrieved dropdown option at index 1
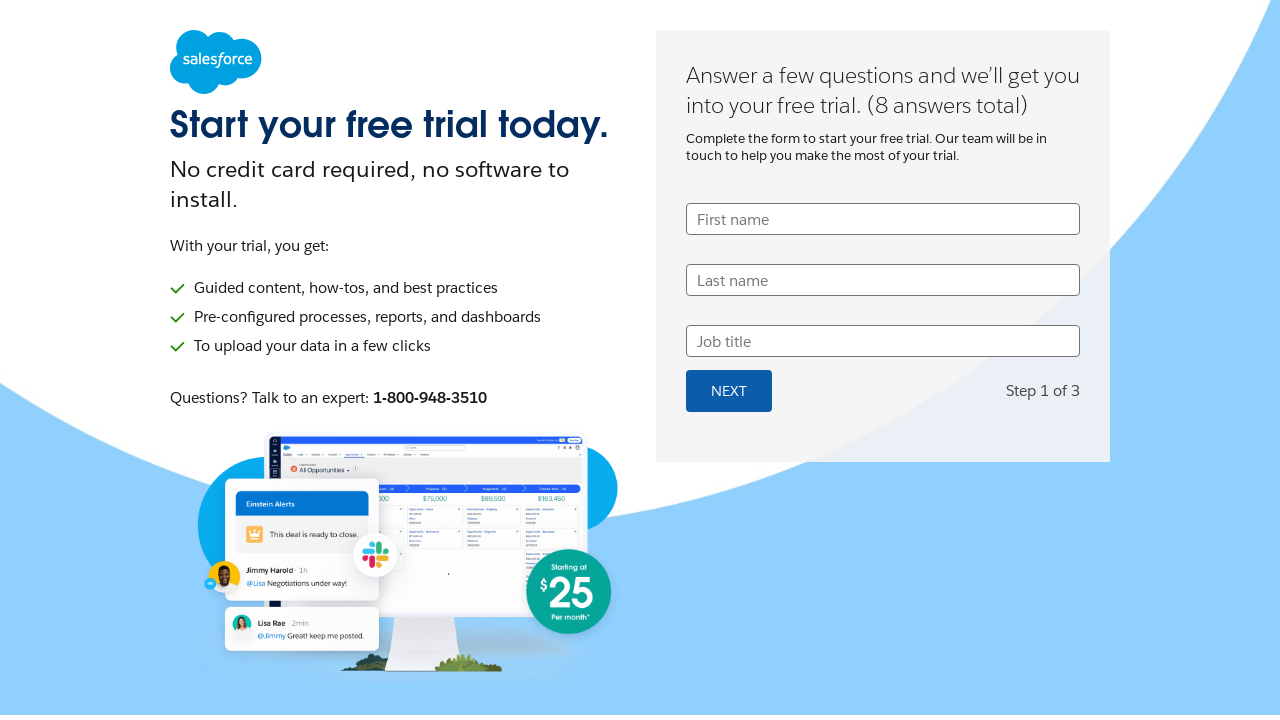

Retrieved dropdown option at index 11
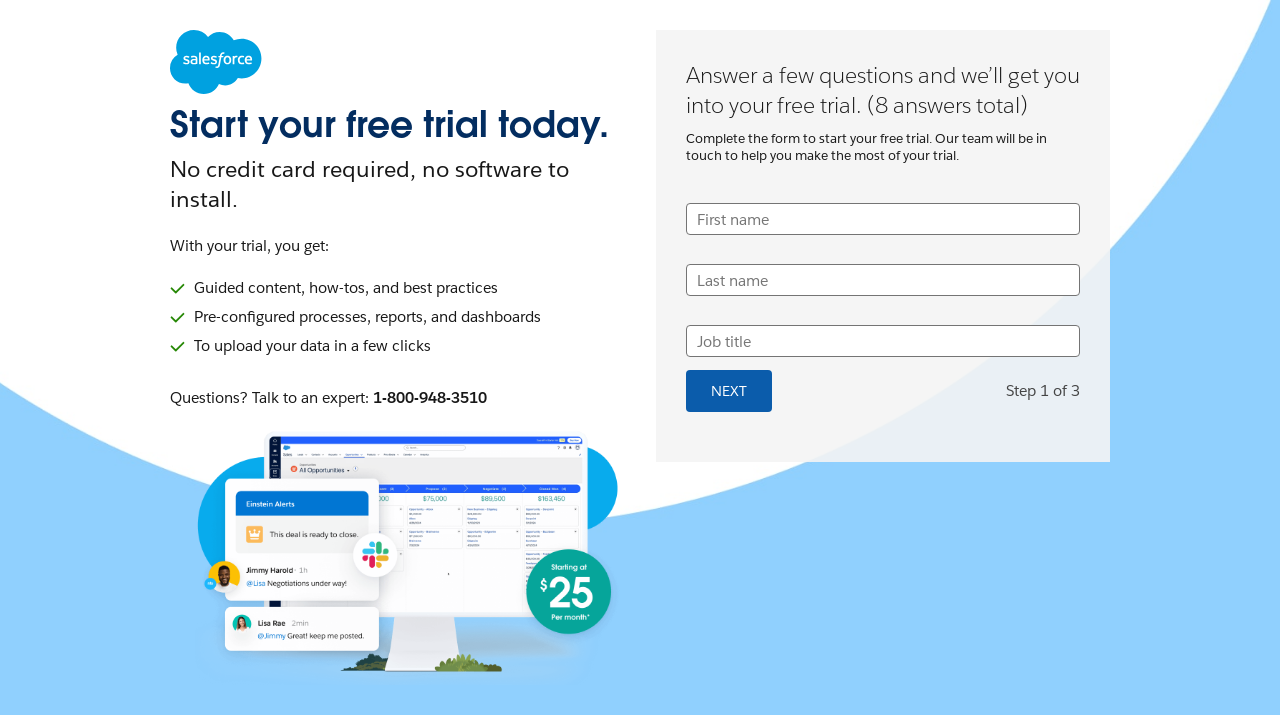

Compared dropdown options at index 1 and 11: elements are not equal
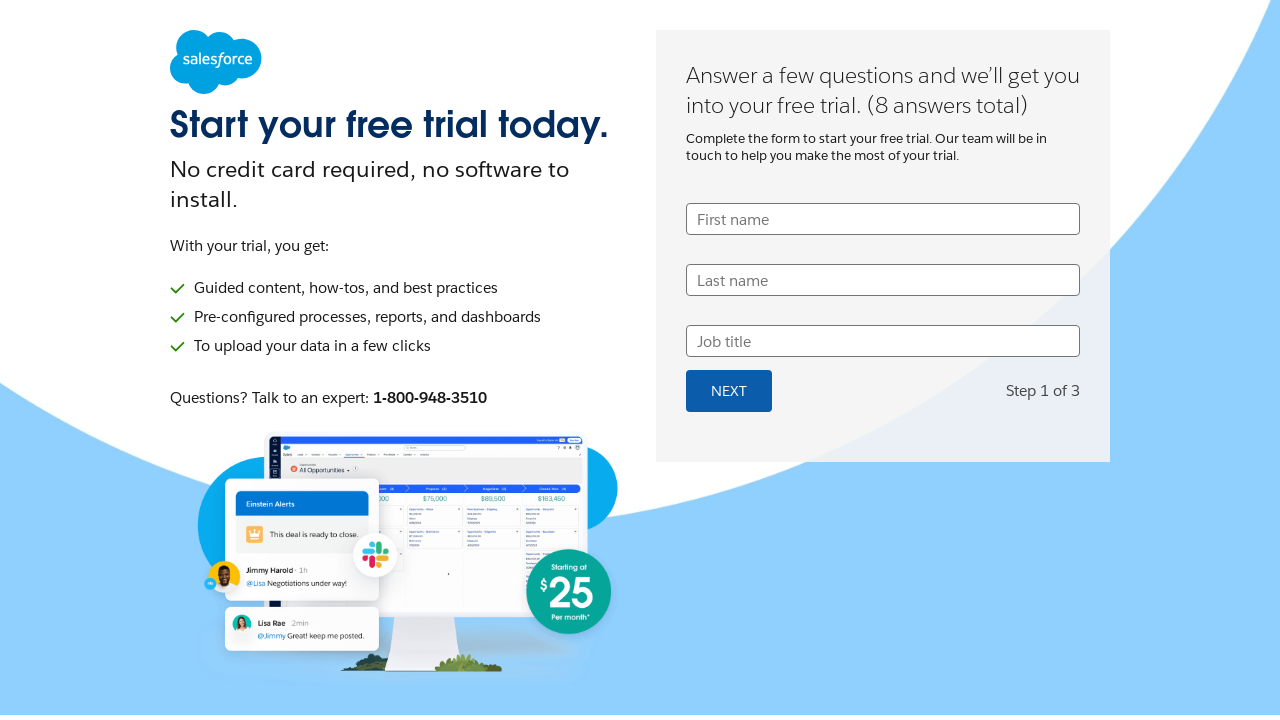

Printed comparison result
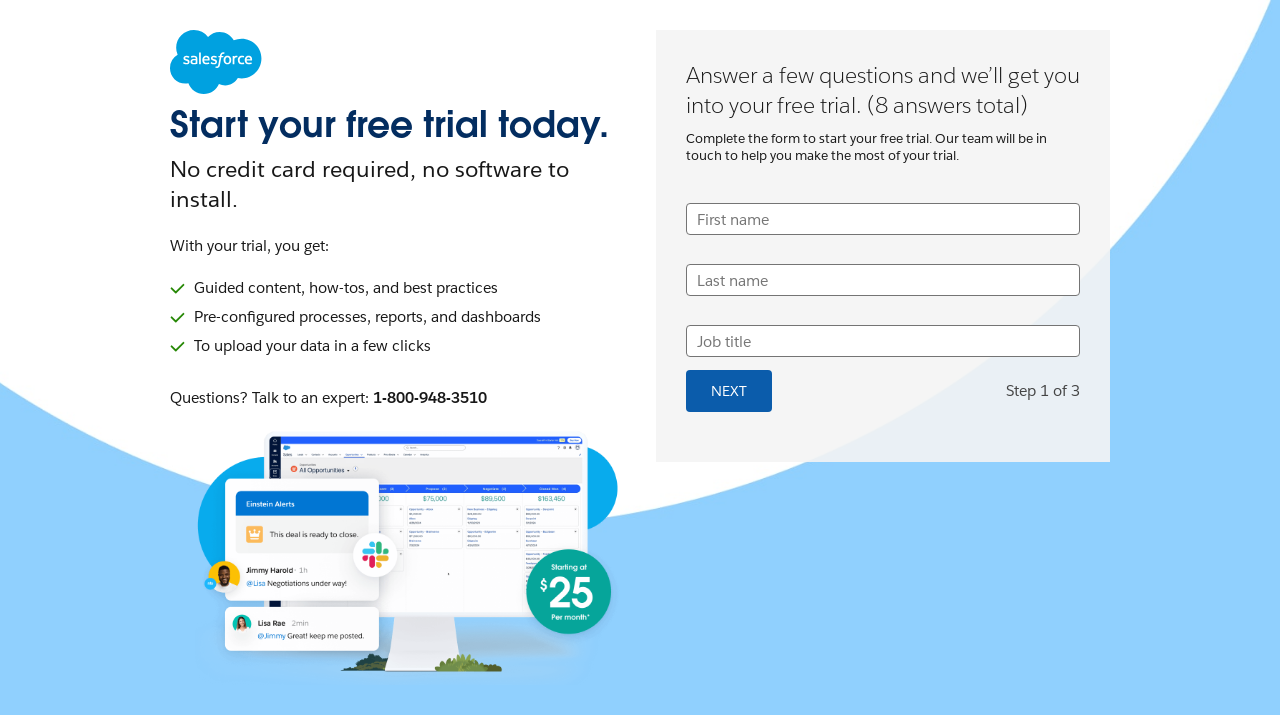

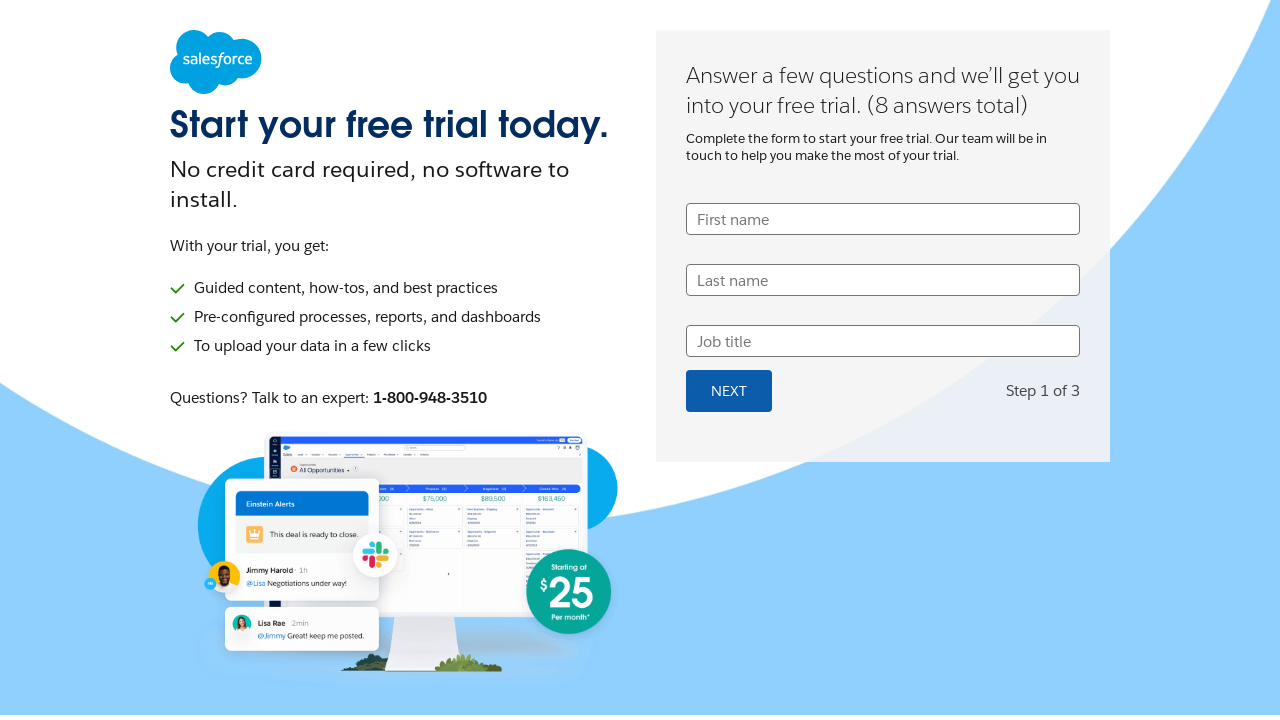